Tests switching between browser windows/tabs by clicking a link that opens a new tab, bringing the new tab to front, then closing it and verifying the original page is still accessible

Starting URL: https://rahulshettyacademy.com/AutomationPractice/

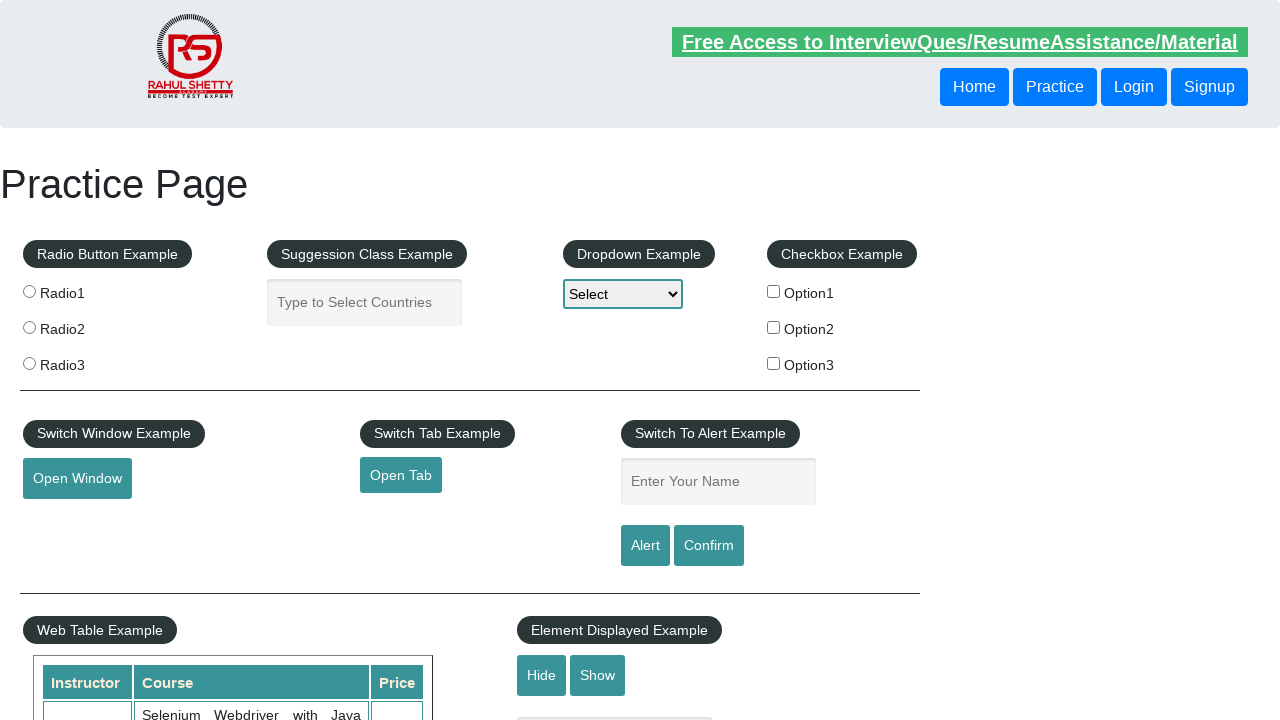

Waited 5 seconds for page to fully load
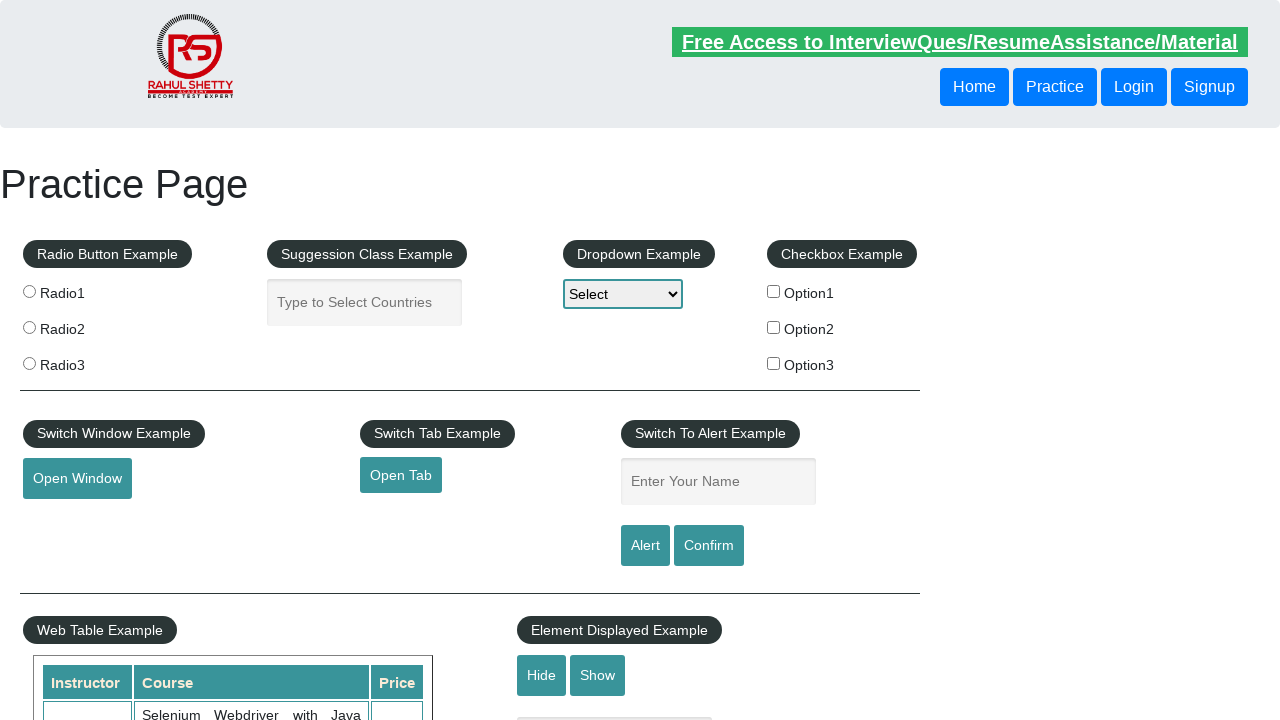

Clicked link with id='opentab' to open new tab at (401, 475) on xpath=//a[@id='opentab']
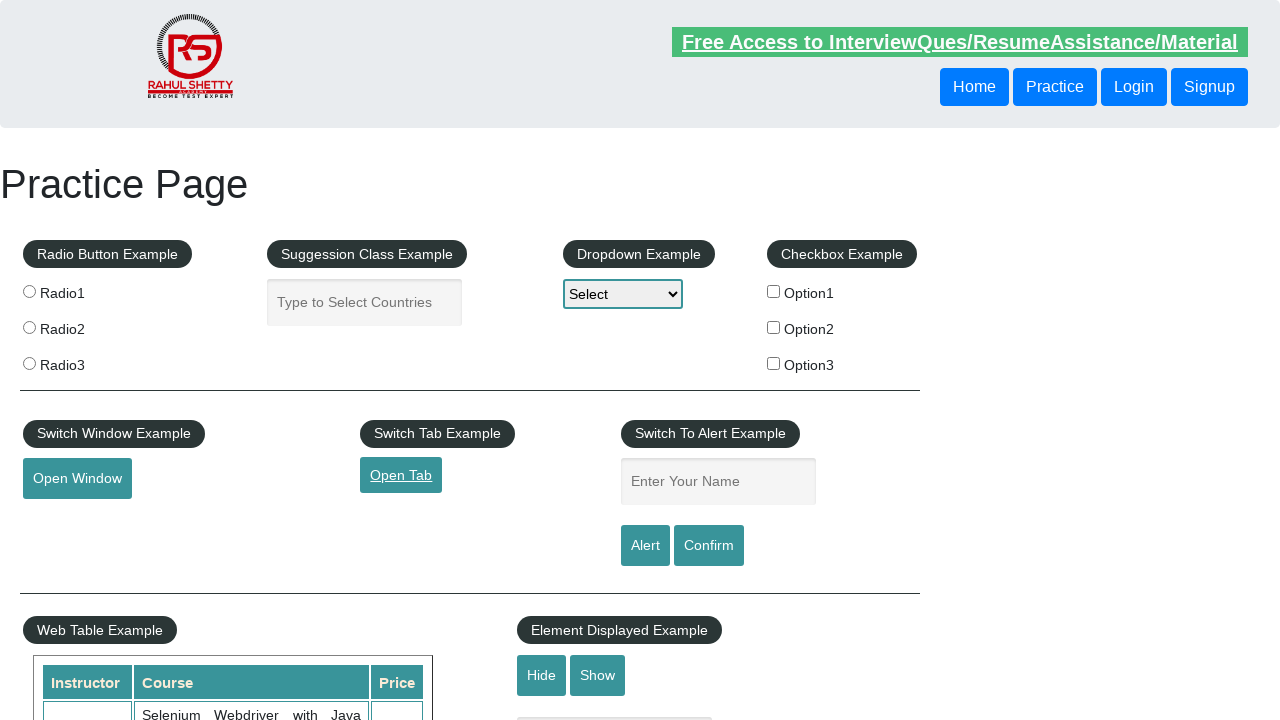

New tab/window opened and captured
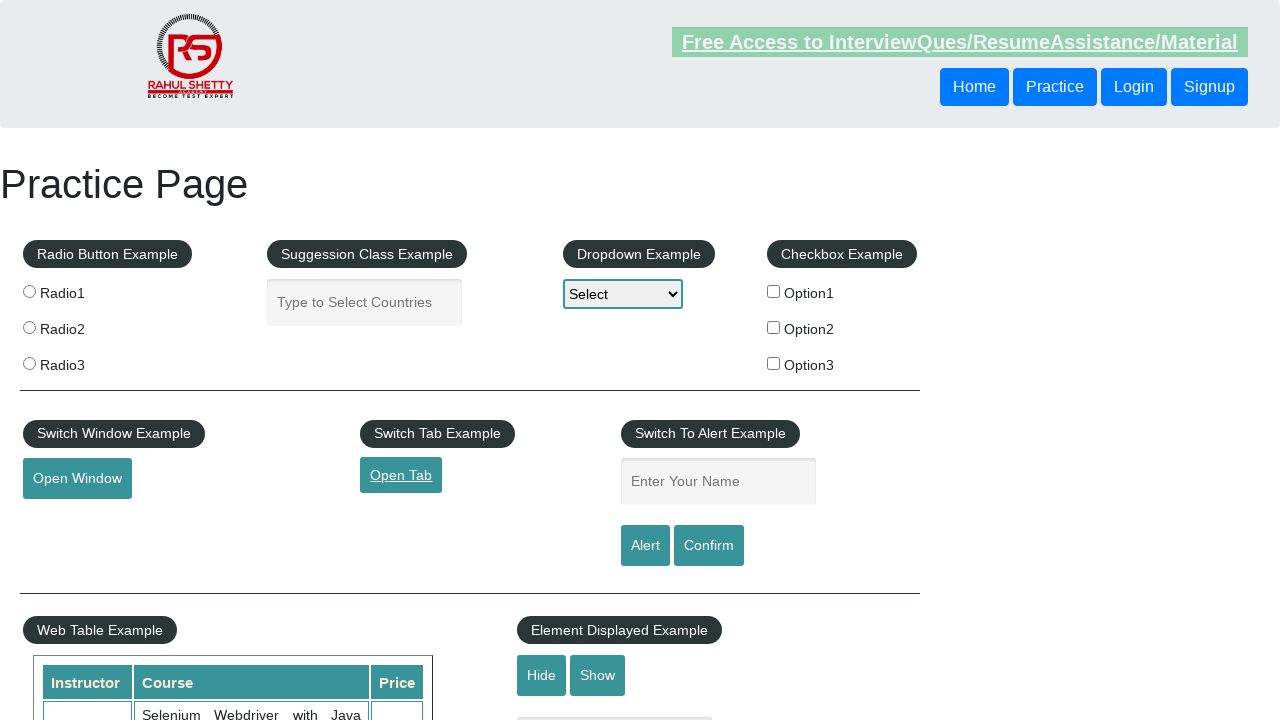

Brought new tab to front
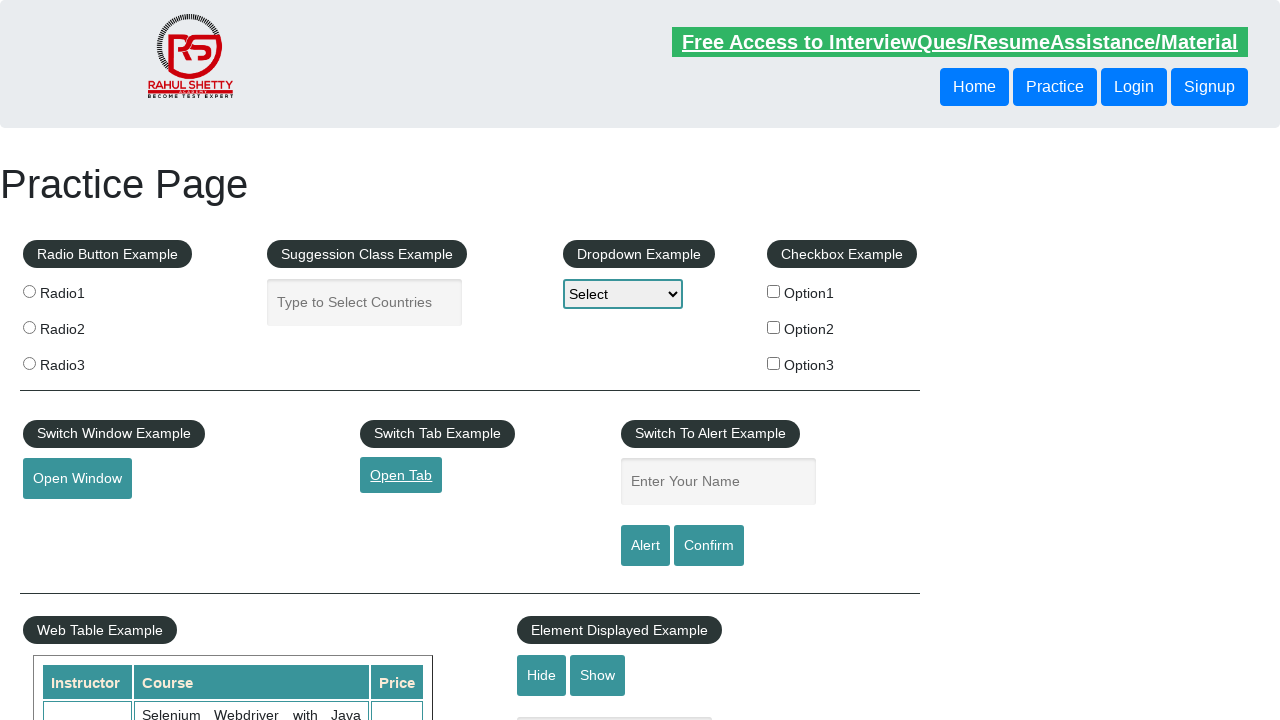

Closed the new tab
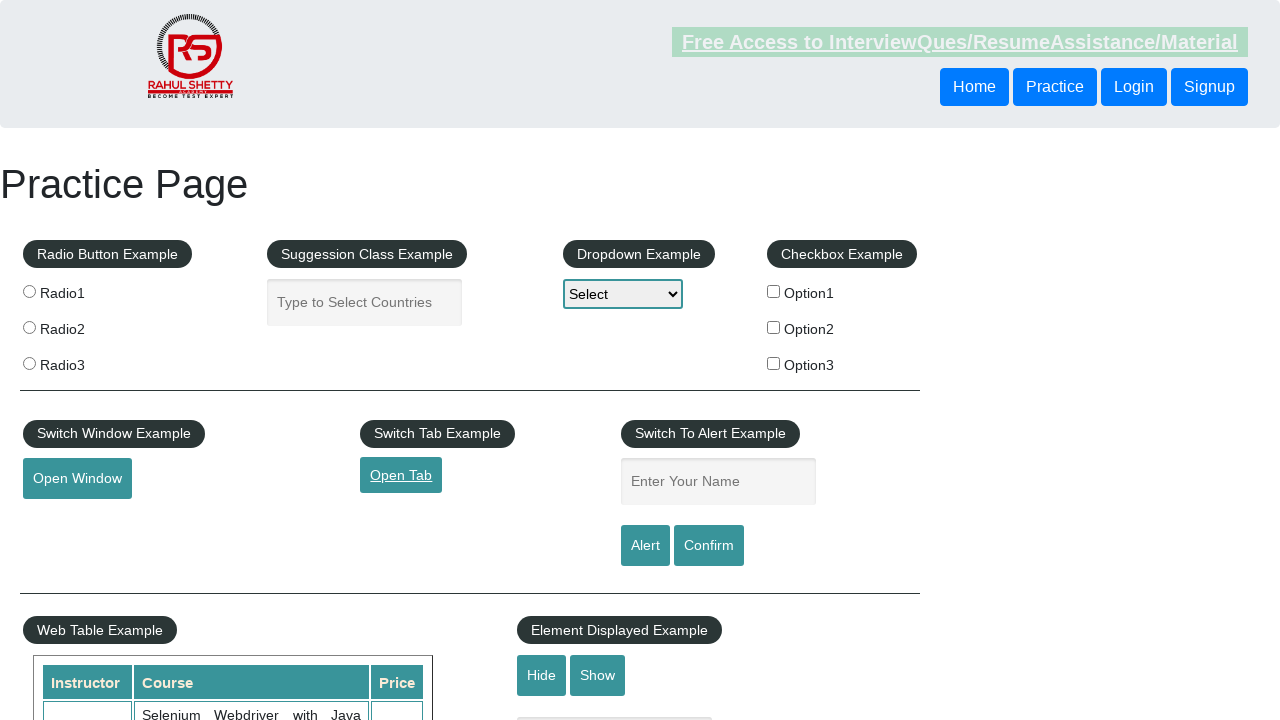

Verified original page is still accessible after new tab closed
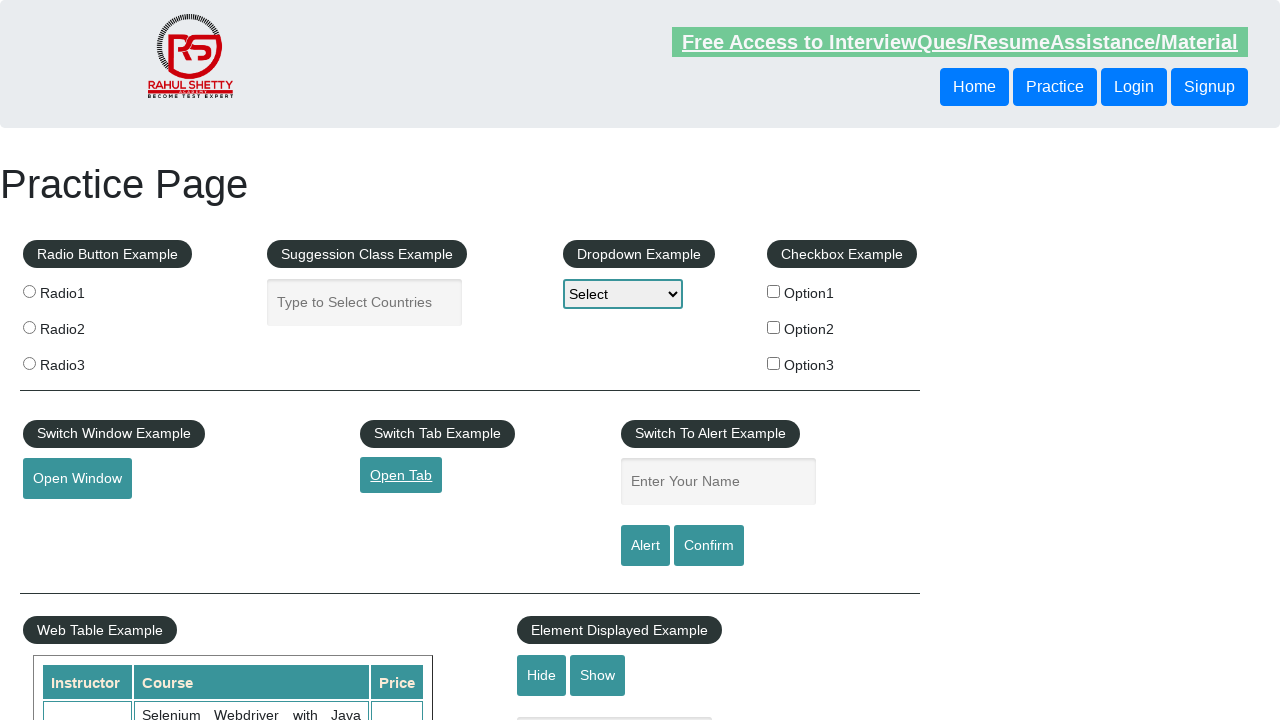

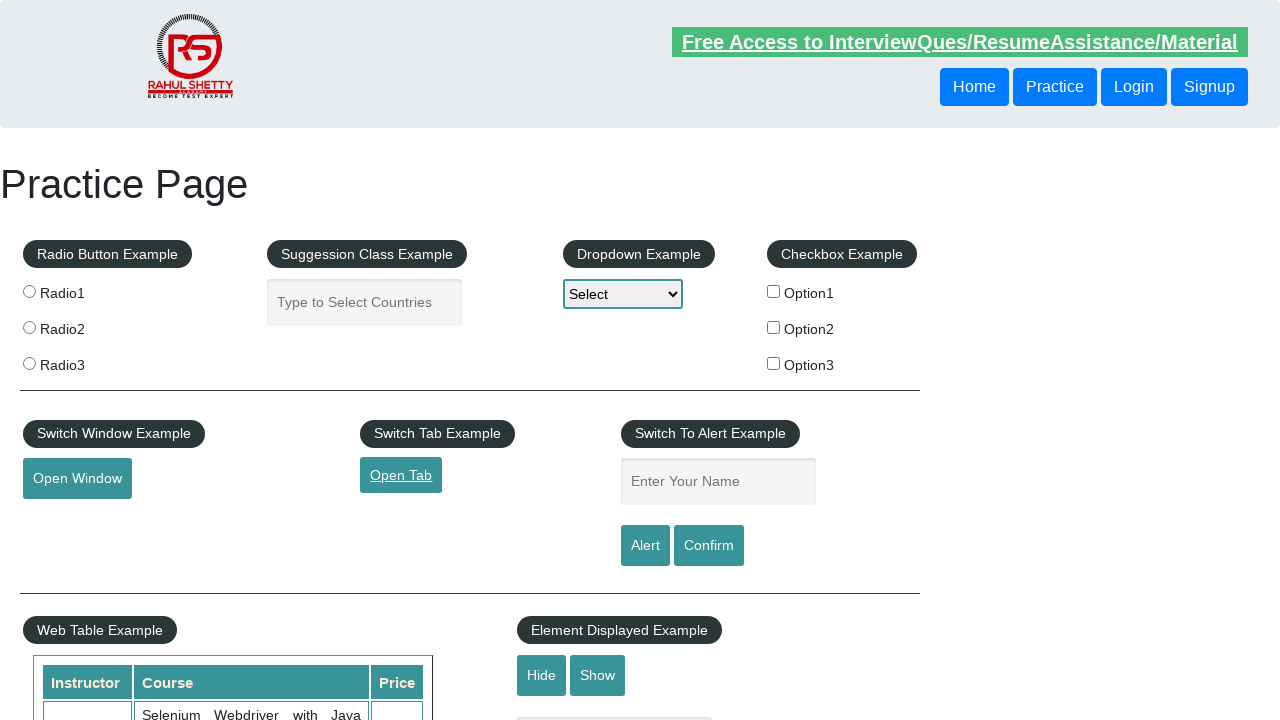